Tests HTML form dropdown and multi-select functionality by selecting various options using different selection methods (by text, index, and value)

Starting URL: https://testpages.eviltester.com/styled/basic-html-form-test.html

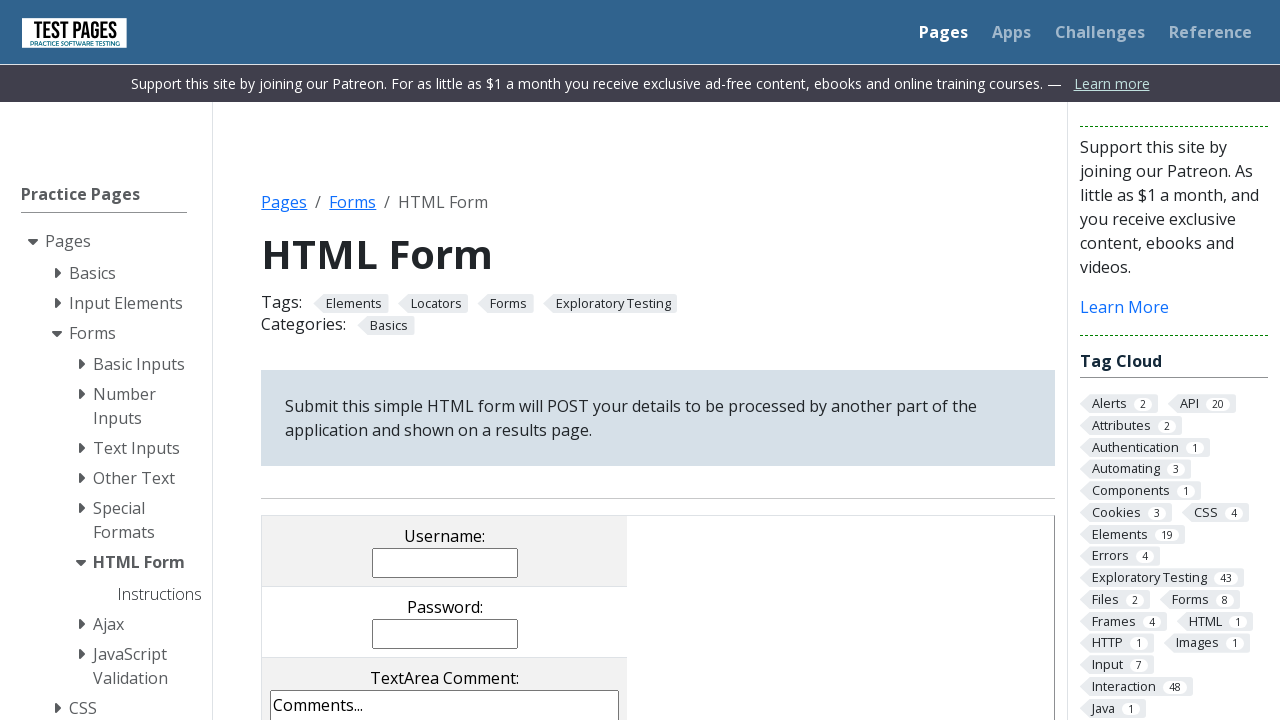

Scrolled down to view form elements
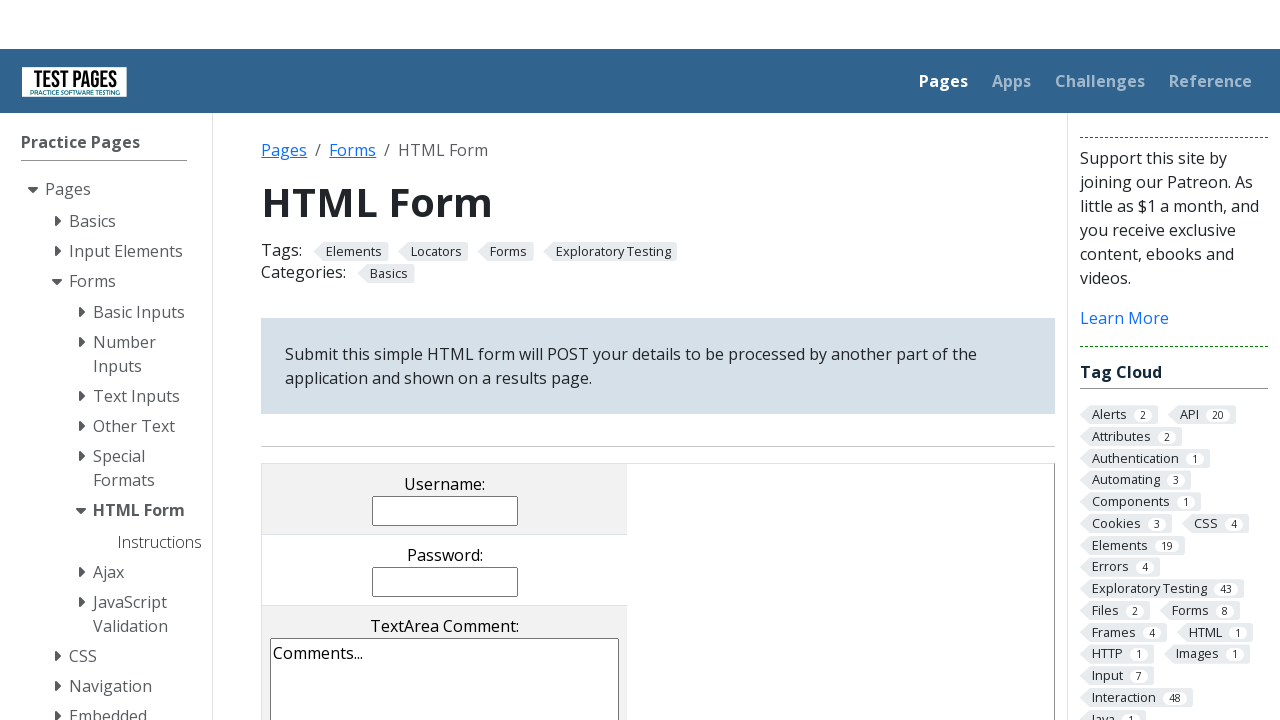

Selected 'Drop Down Item 2' from dropdown by label on select[name='dropdown']
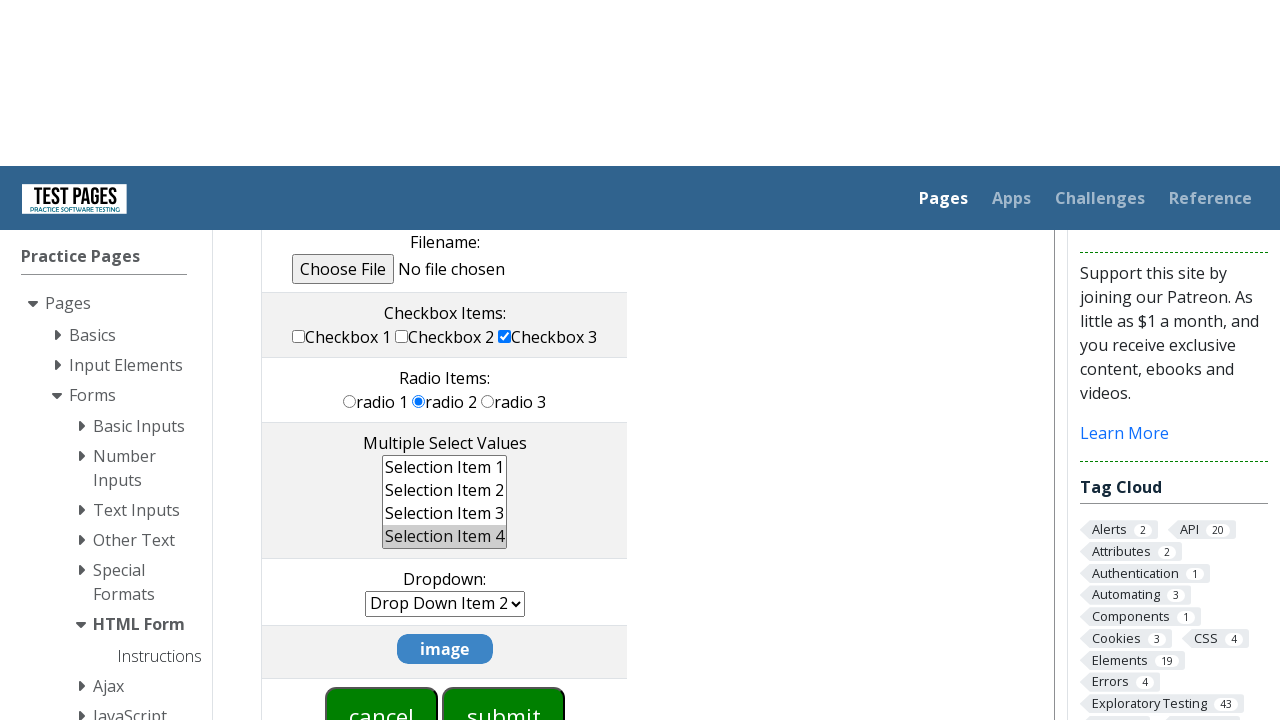

Selected dropdown option at index 4 (5th option) on select[name='dropdown']
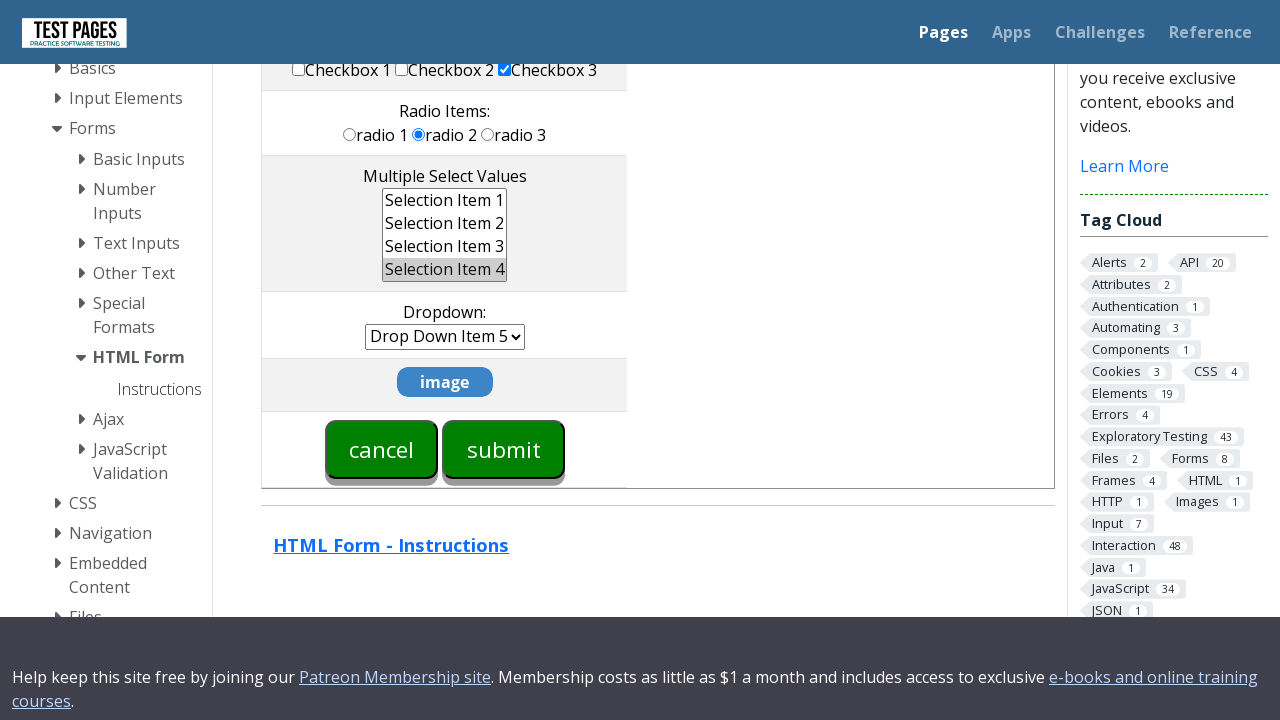

Selected dropdown option with value 'dd6' on select[name='dropdown']
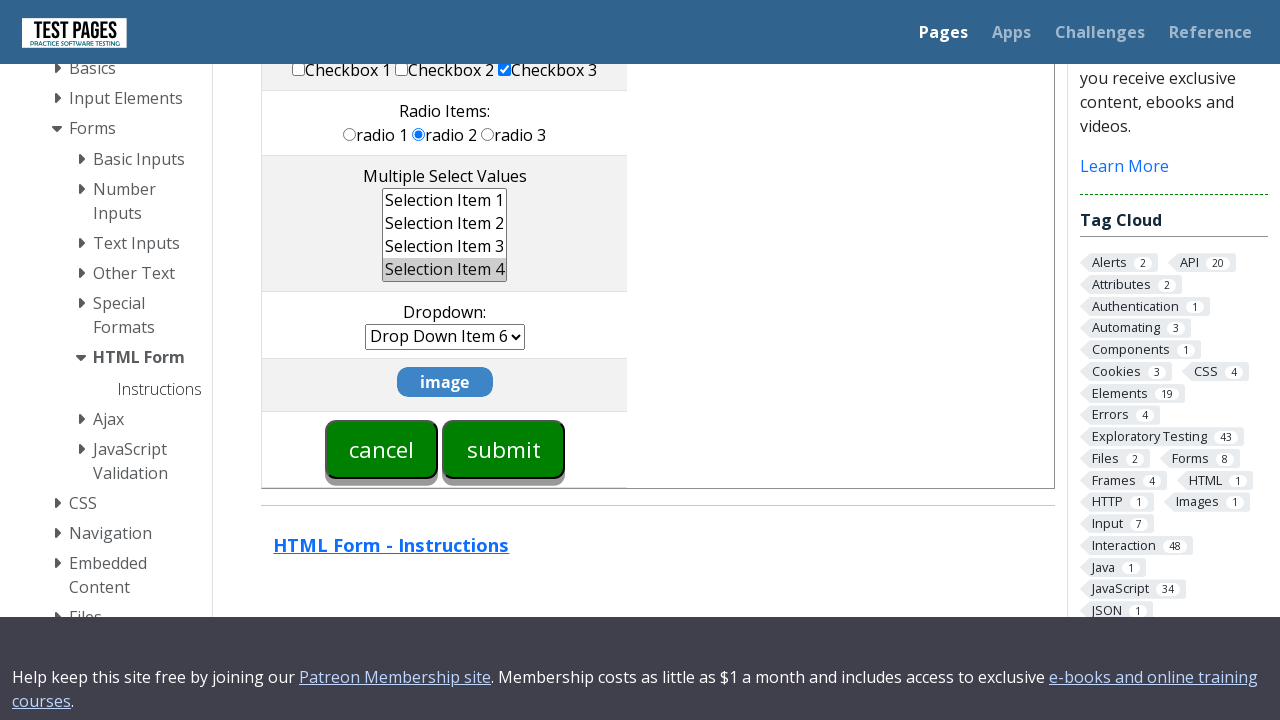

Selected multi-select option at index 1 (2nd option) on select[name='multipleselect[]']
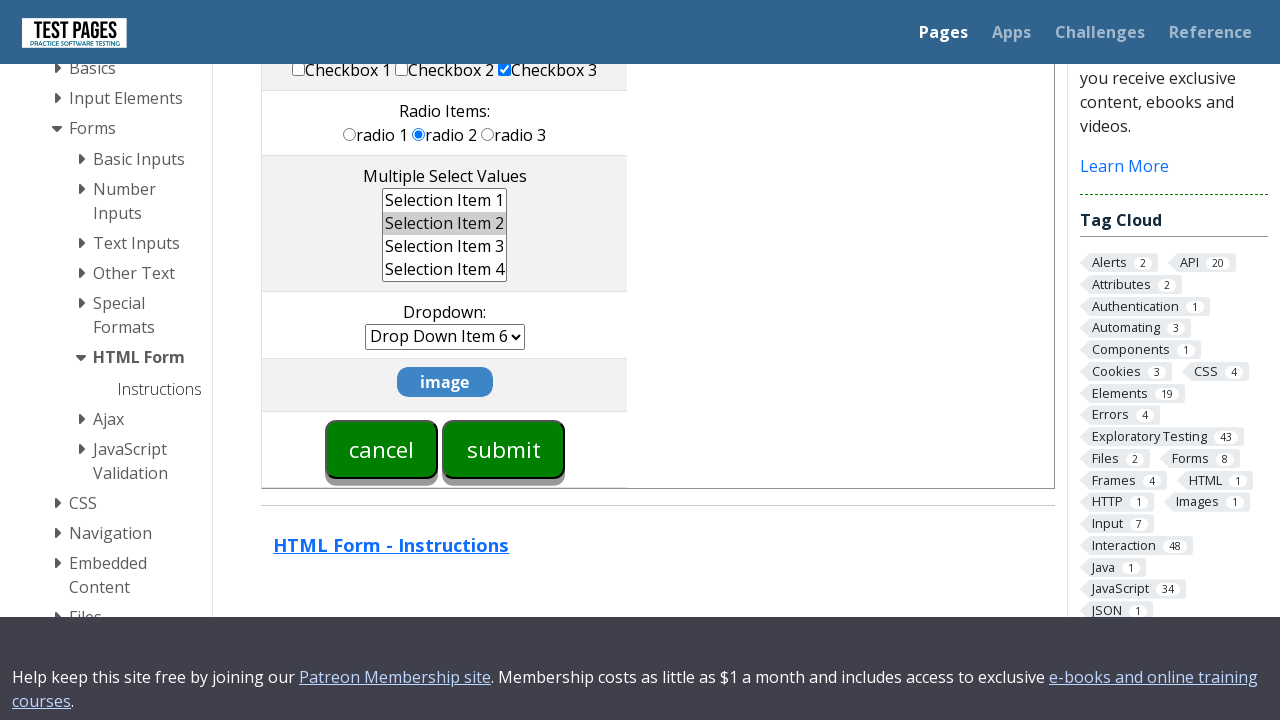

Selected 'Selection Item 1' from multi-select by label on select[name='multipleselect[]']
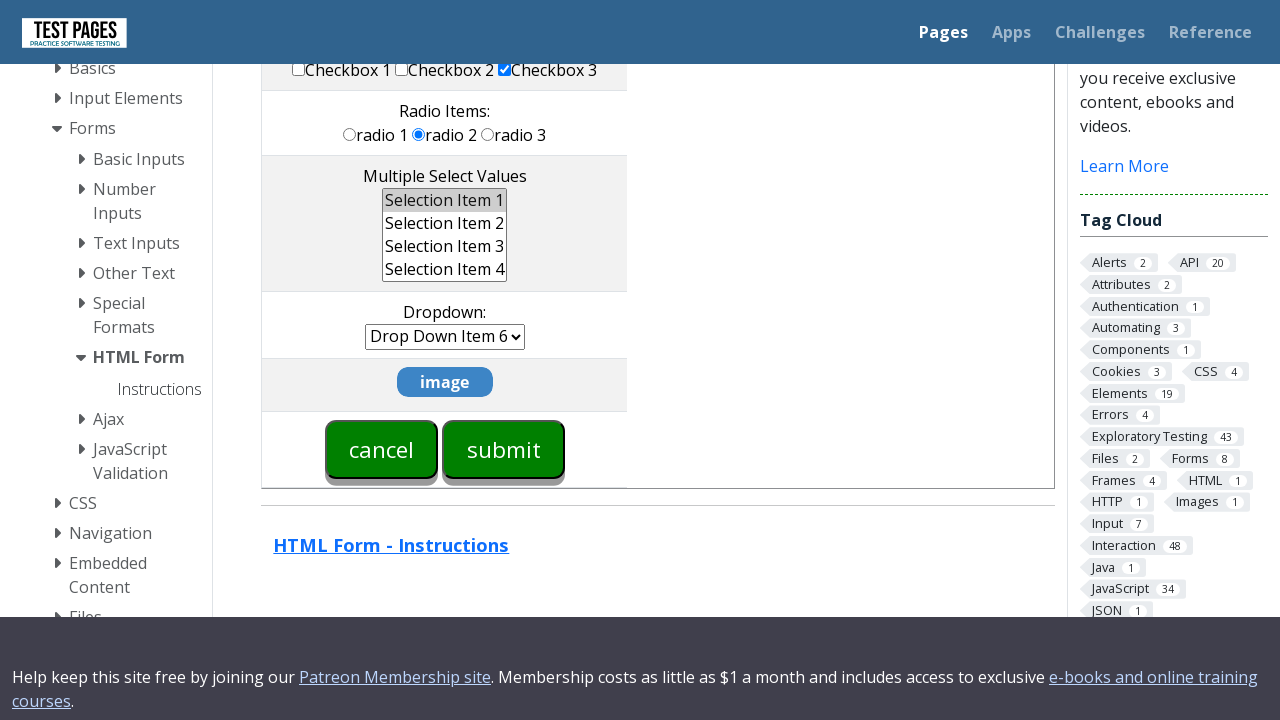

Selected multi-select option with value 'ms3' on select[name='multipleselect[]']
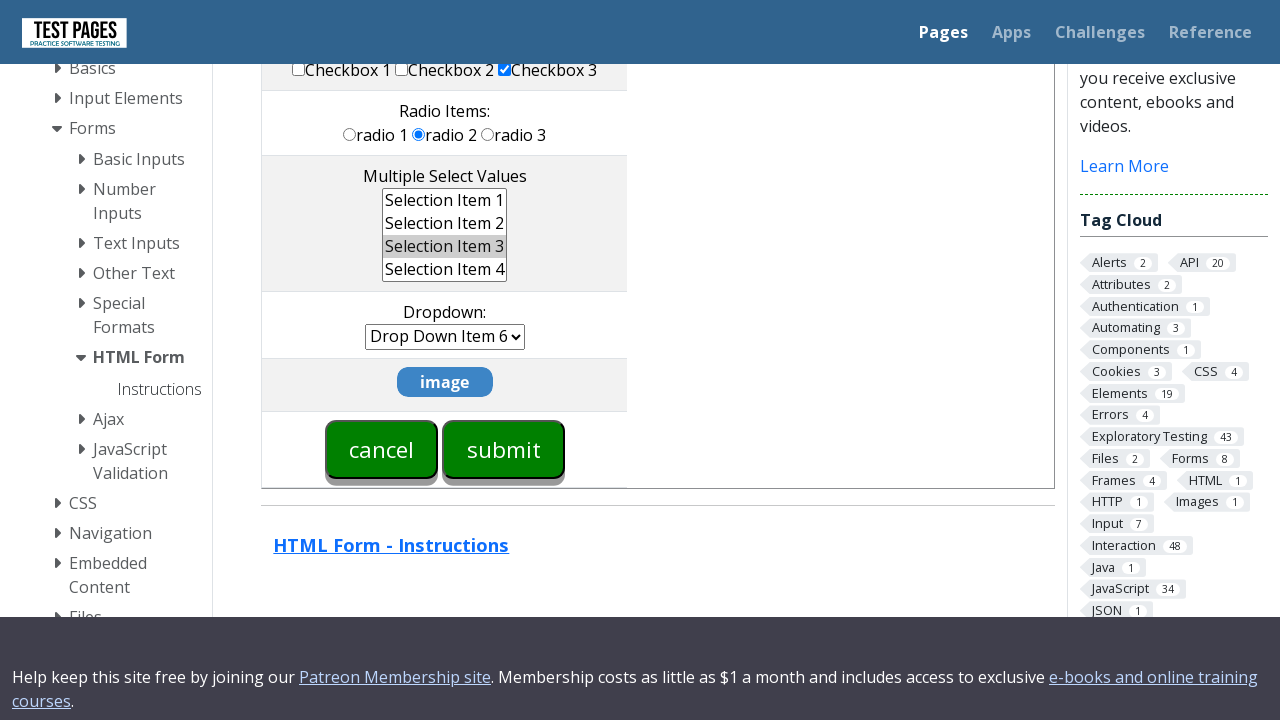

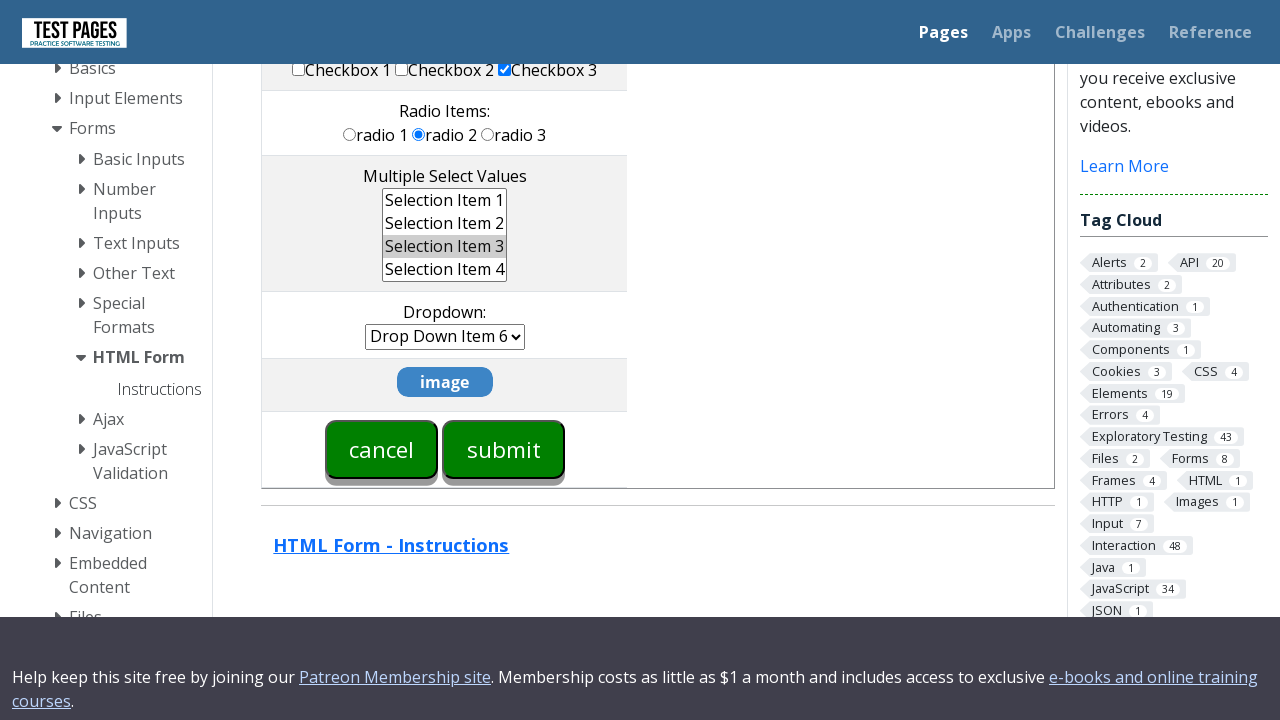